Tests dropdown selection functionality by navigating to a dropdown page and selecting an option by index from a static dropdown element.

Starting URL: https://the-internet.herokuapp.com/dropdown

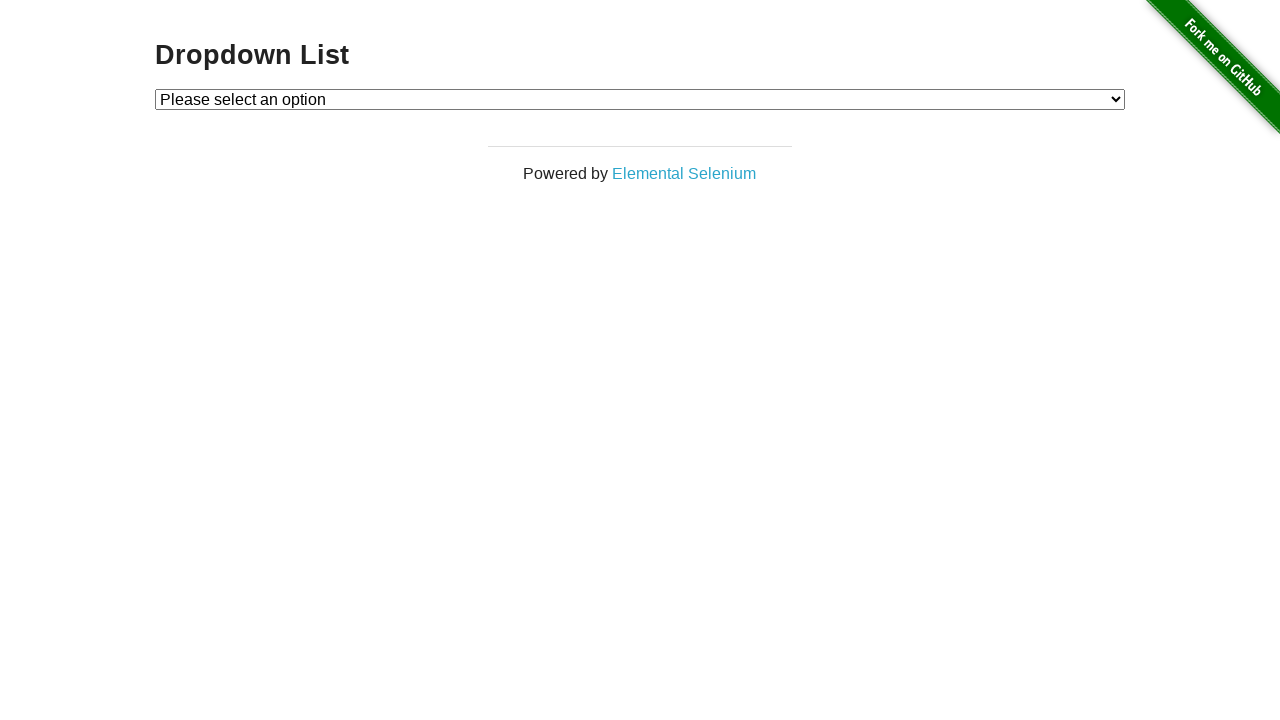

Waited for dropdown element to be visible
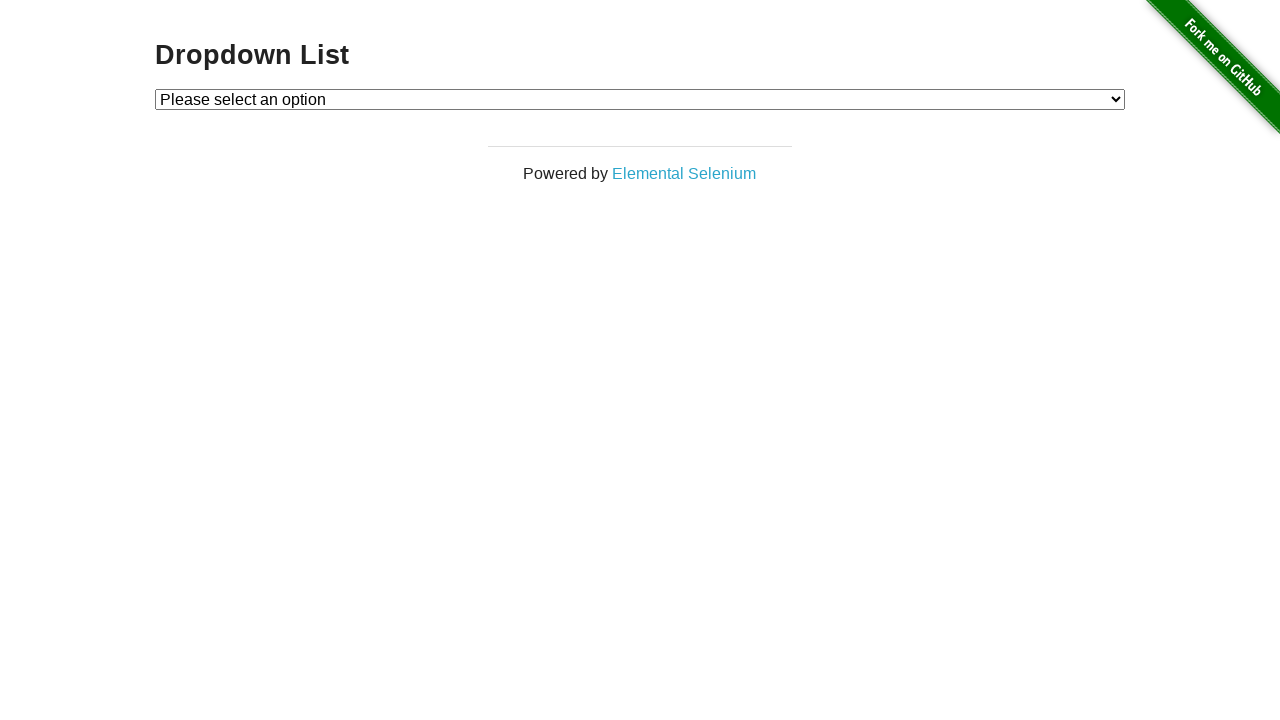

Selected option by index 2 from static dropdown on #dropdown
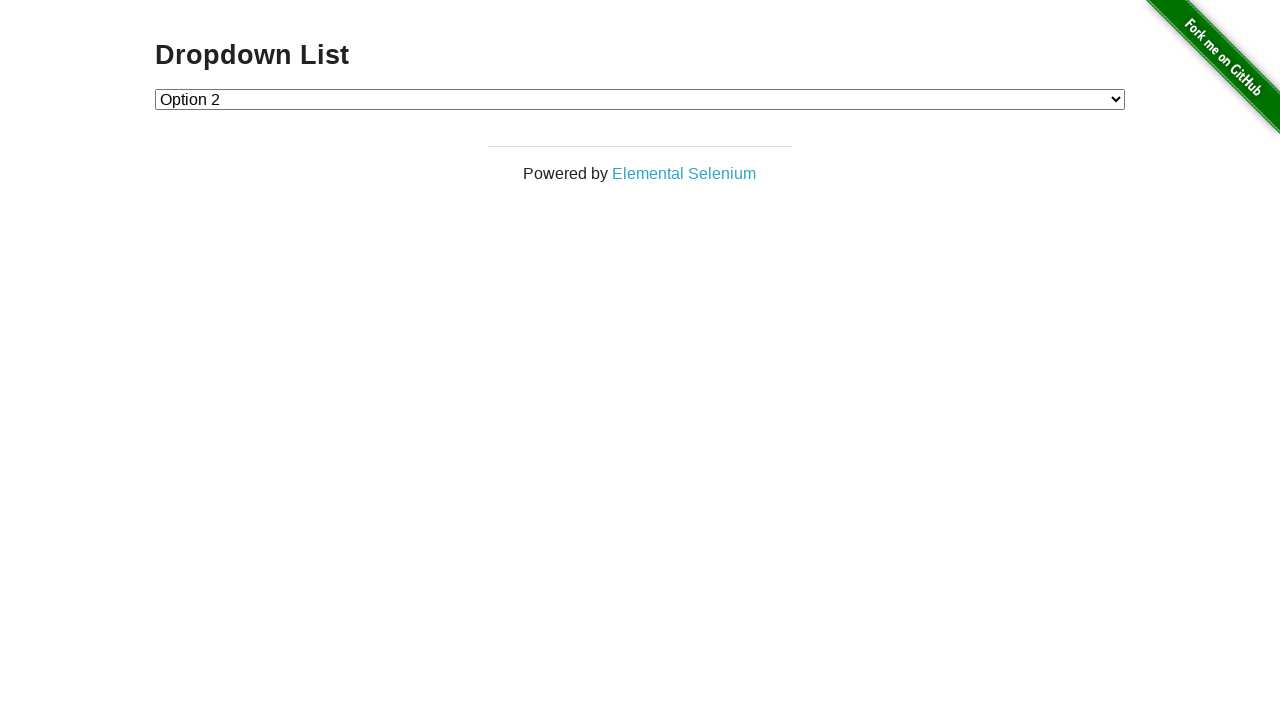

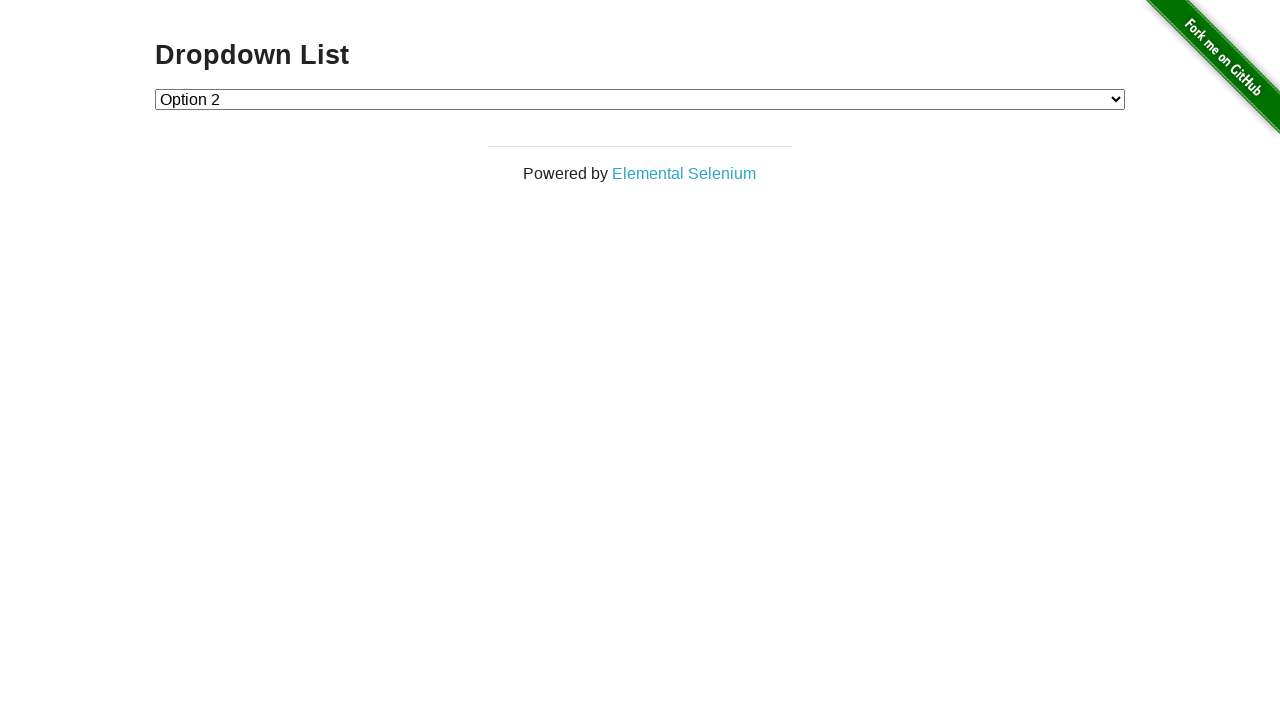